Tests handling a JavaScript prompt dialog by clicking a button, entering text into the prompt, verifying the prompt text, and accepting it

Starting URL: https://v1.training-support.net/selenium/javascript-alerts

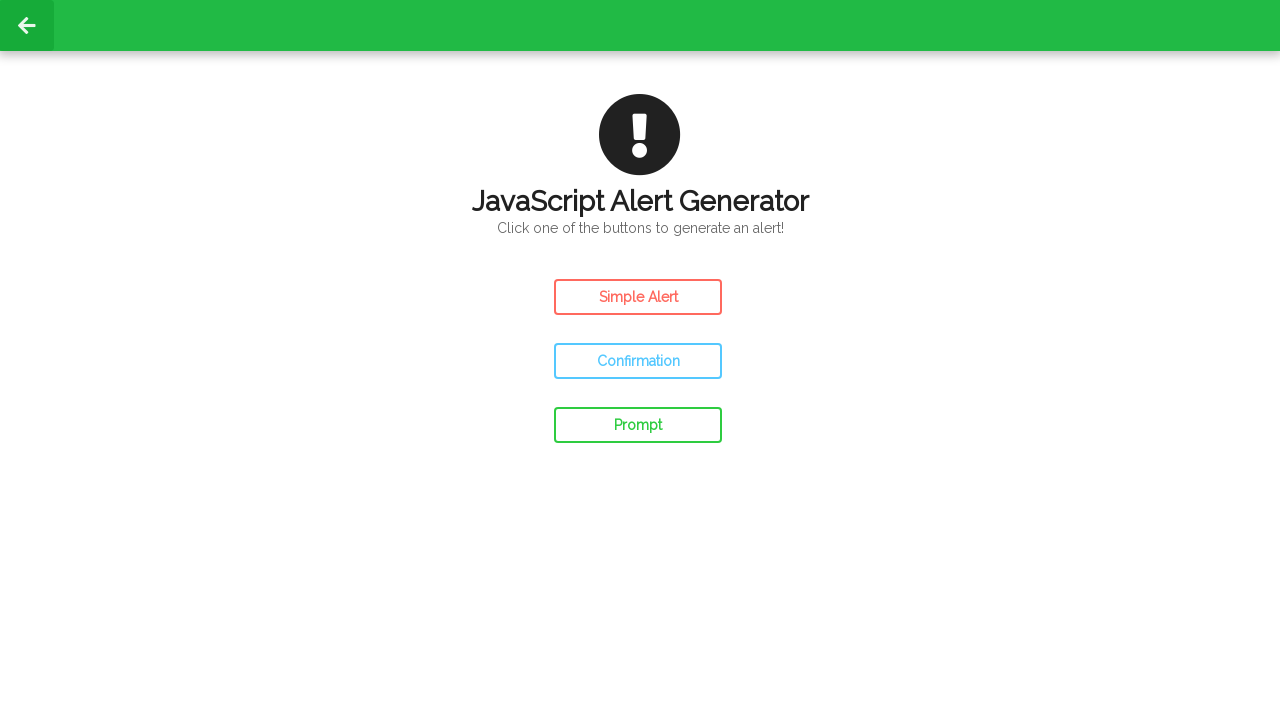

Set up dialog handler for JavaScript prompt alert
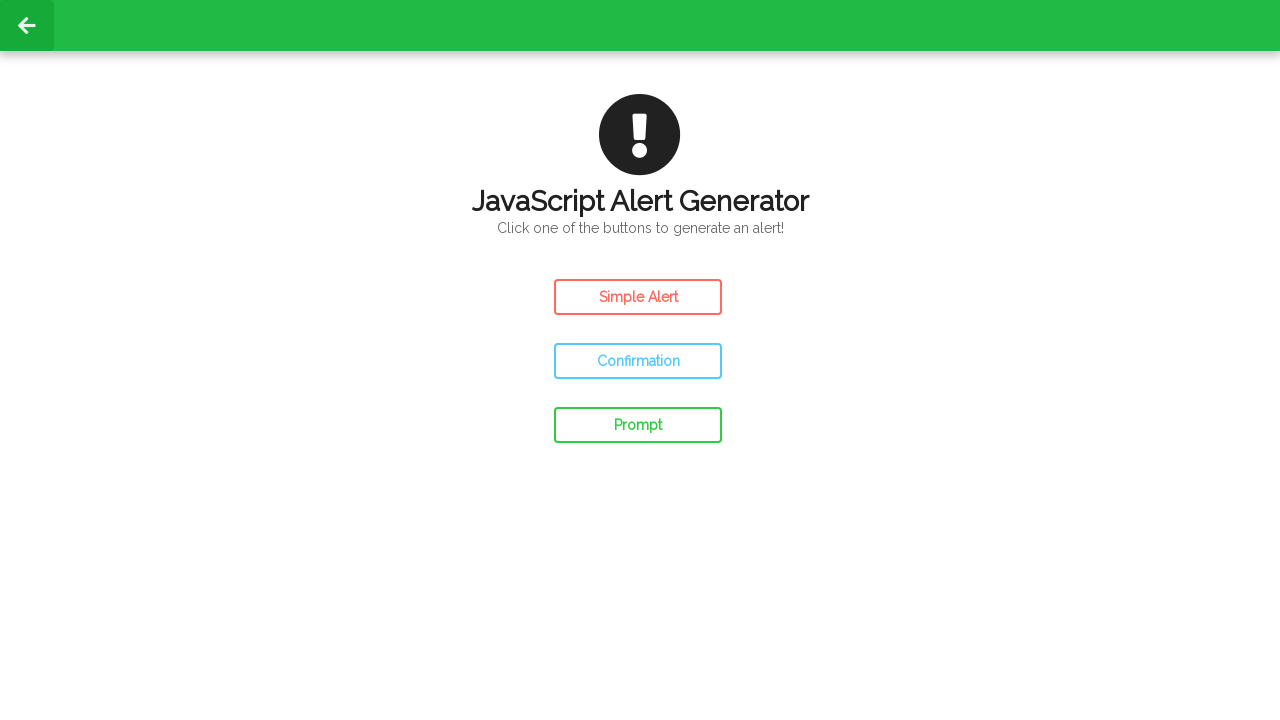

Accepted JavaScript prompt dialog with text 'Awesome!' at (638, 425) on #prompt
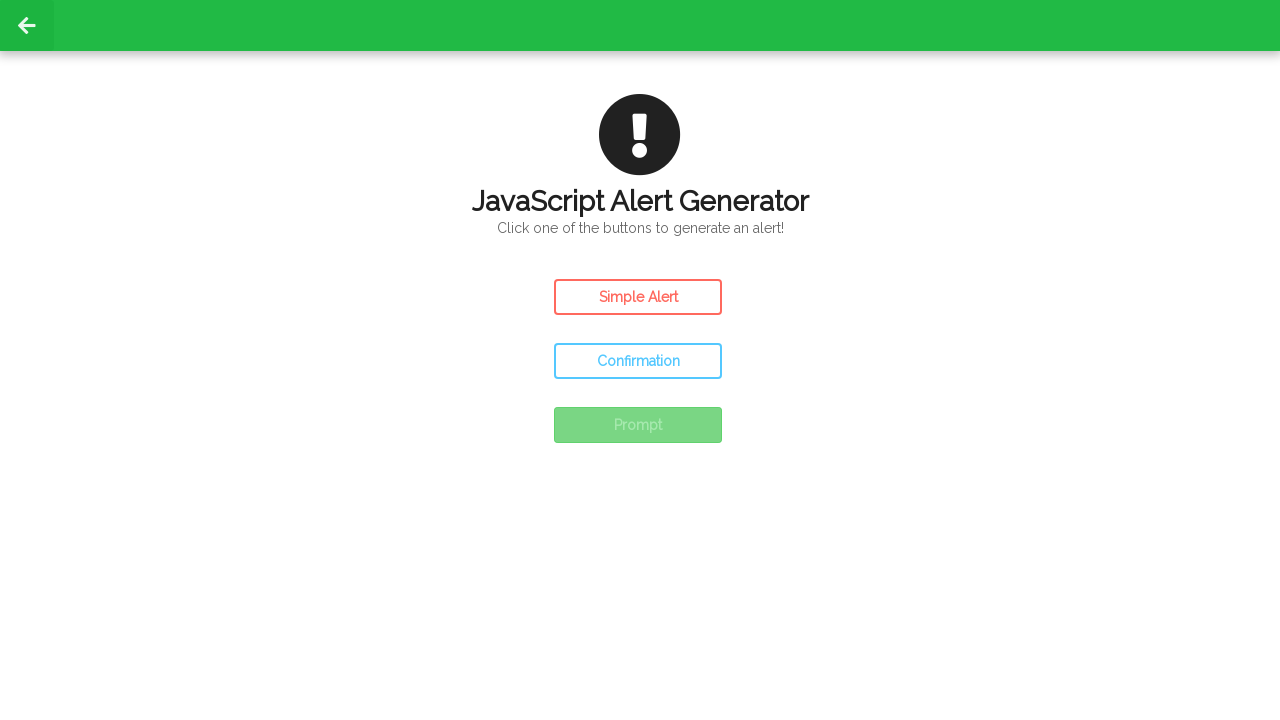

Clicked button to trigger JavaScript prompt dialog
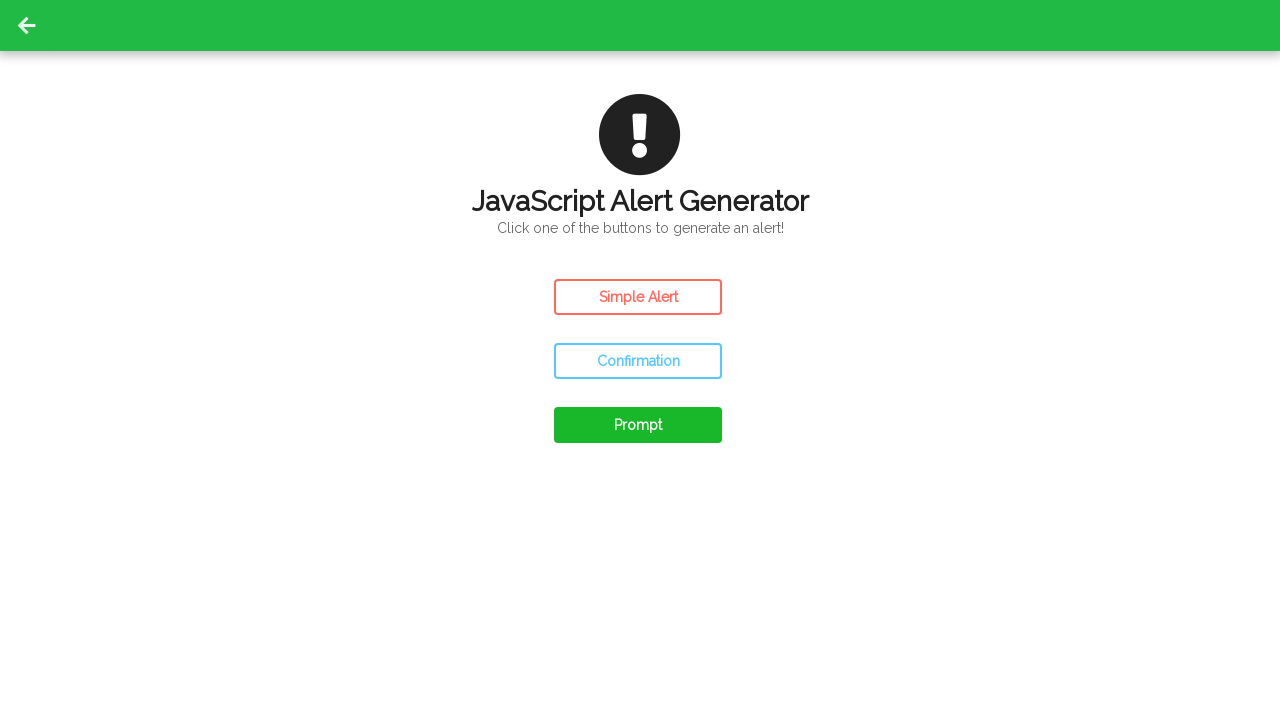

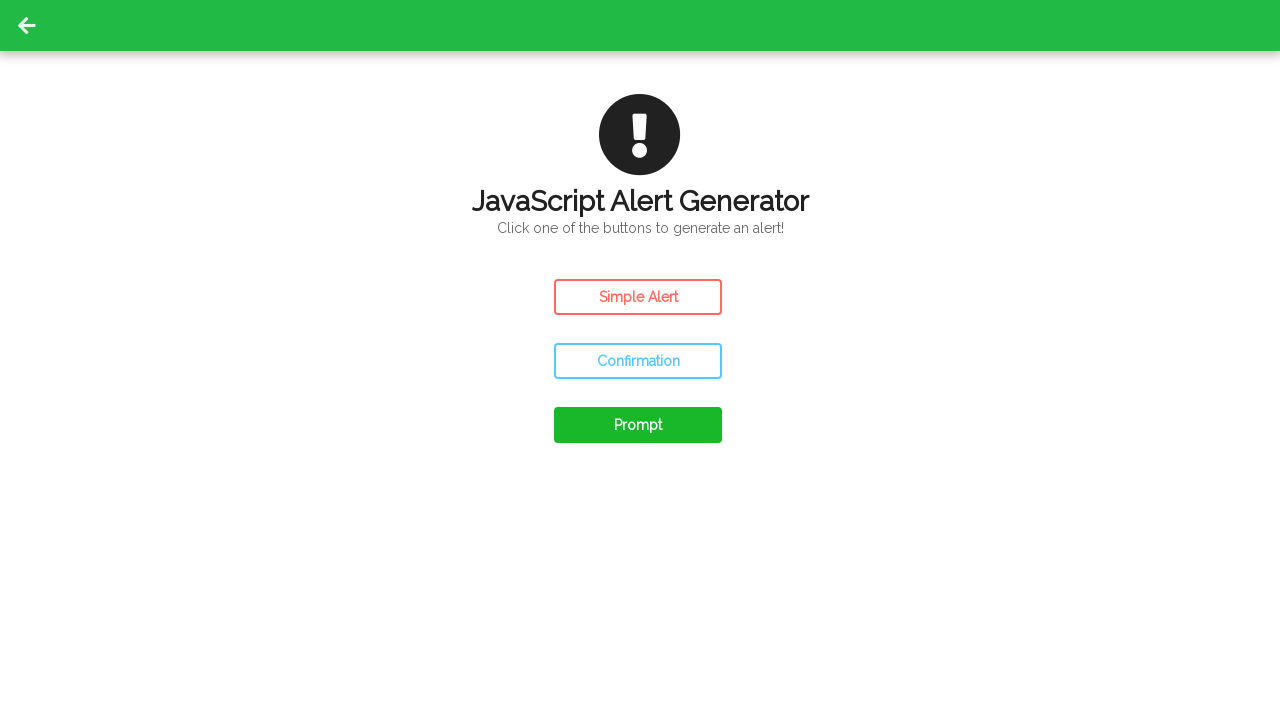